Tests slider bar functionality by clicking and holding the range input slider, dragging it horizontally by an offset, and then releasing it.

Starting URL: https://demoqa.com/slider

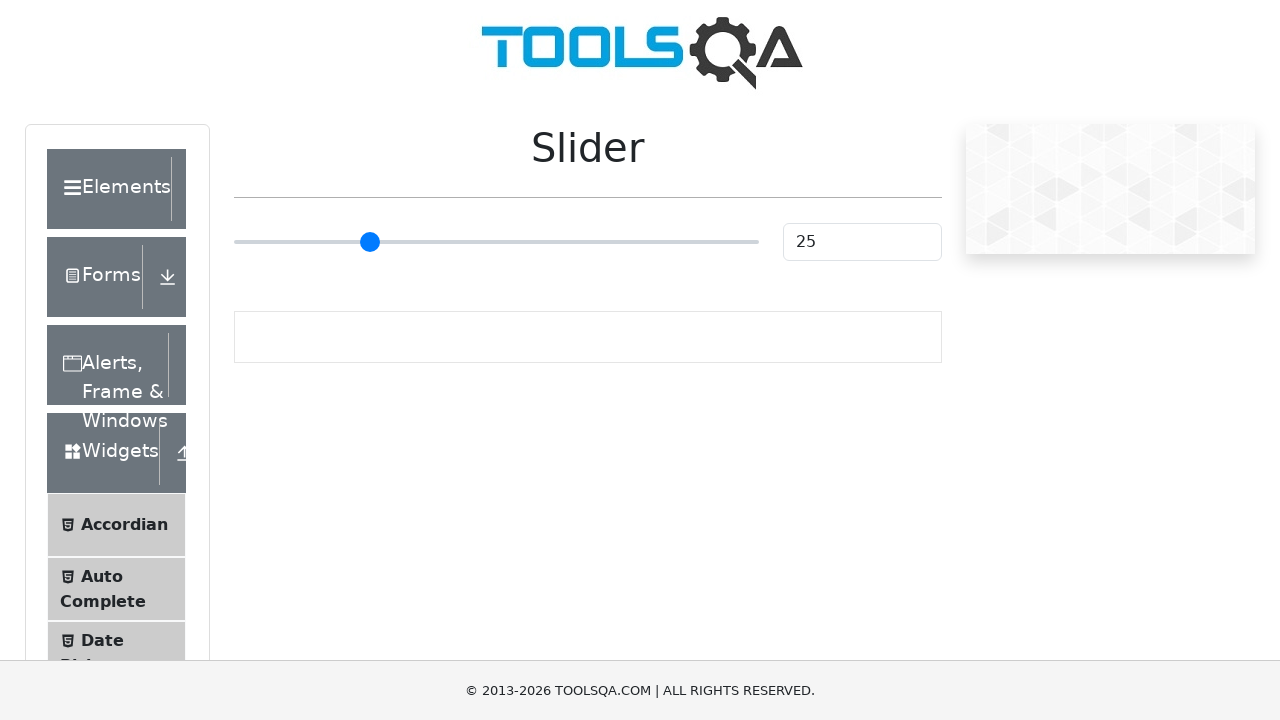

Navigated to slider test page
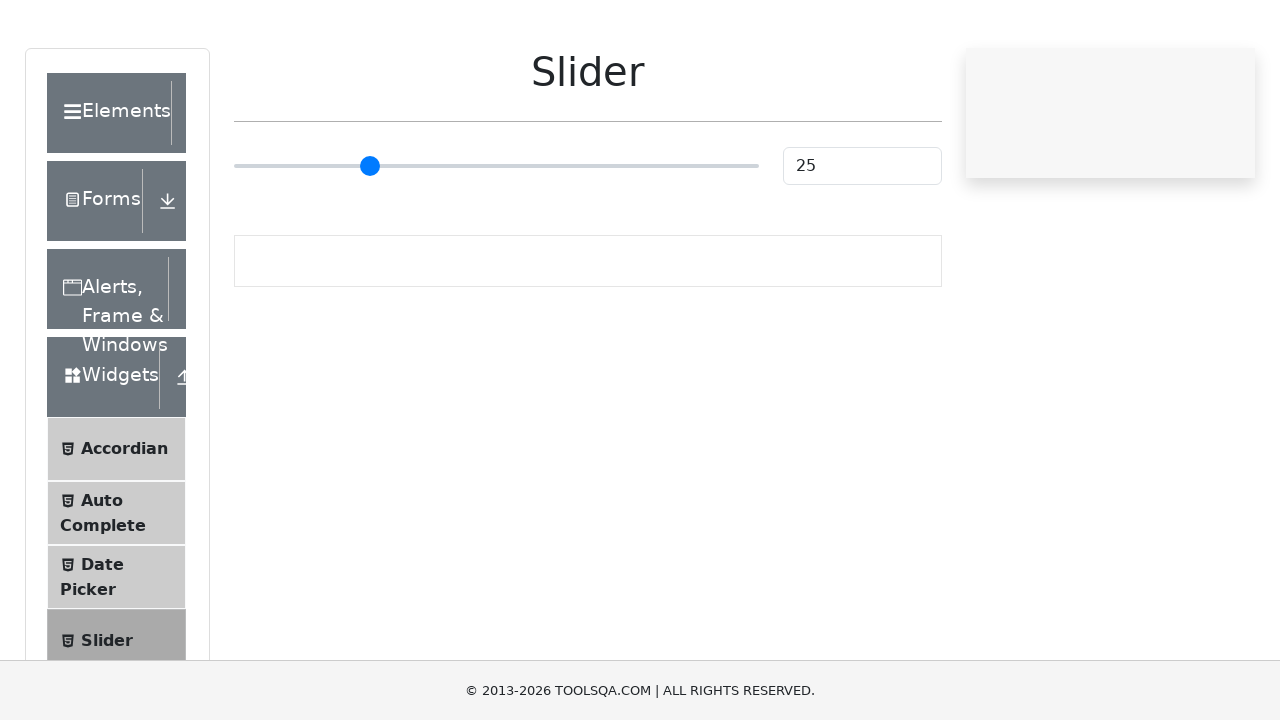

Located range slider input element
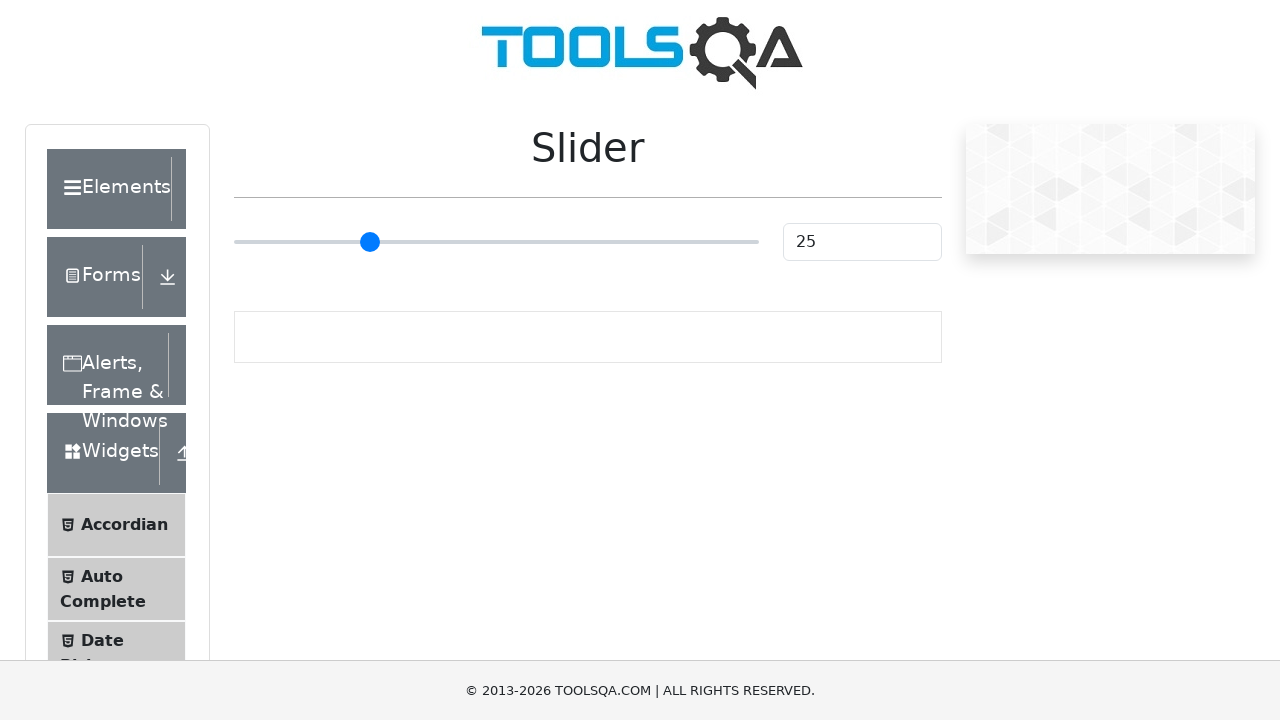

Retrieved slider bounding box dimensions
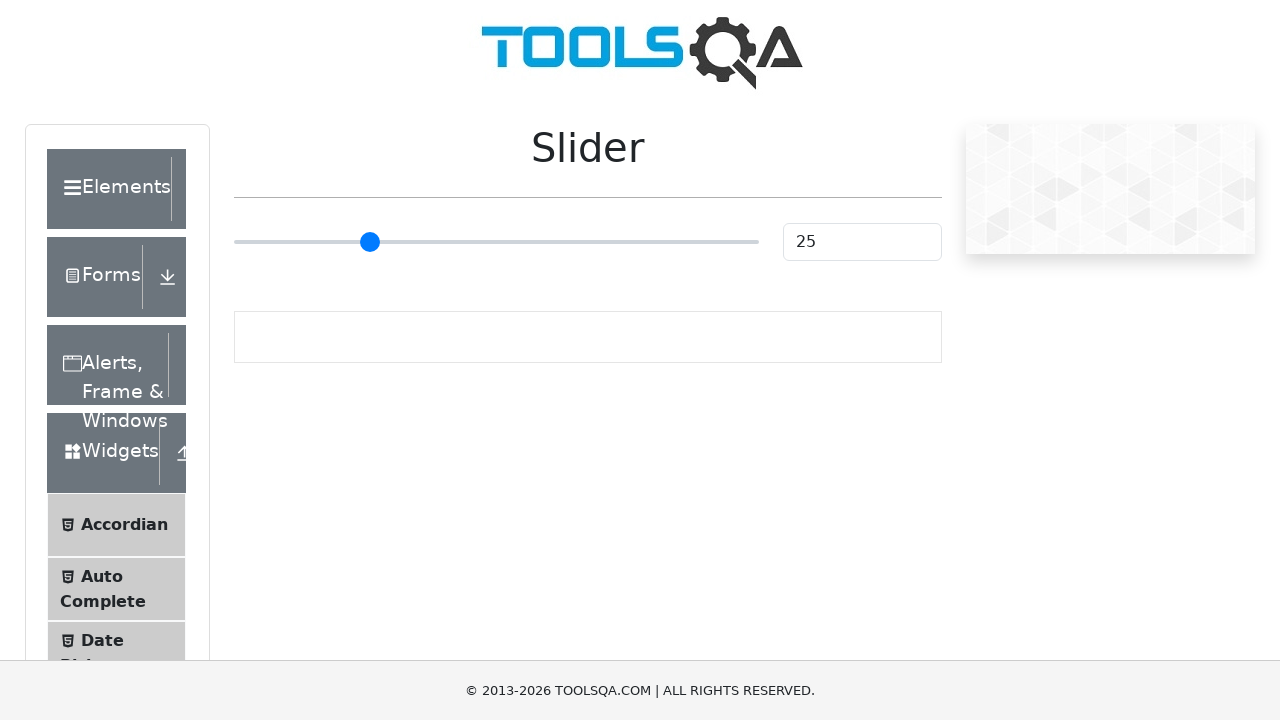

Dragged slider horizontally to the right by 10 pixels at (506, 242)
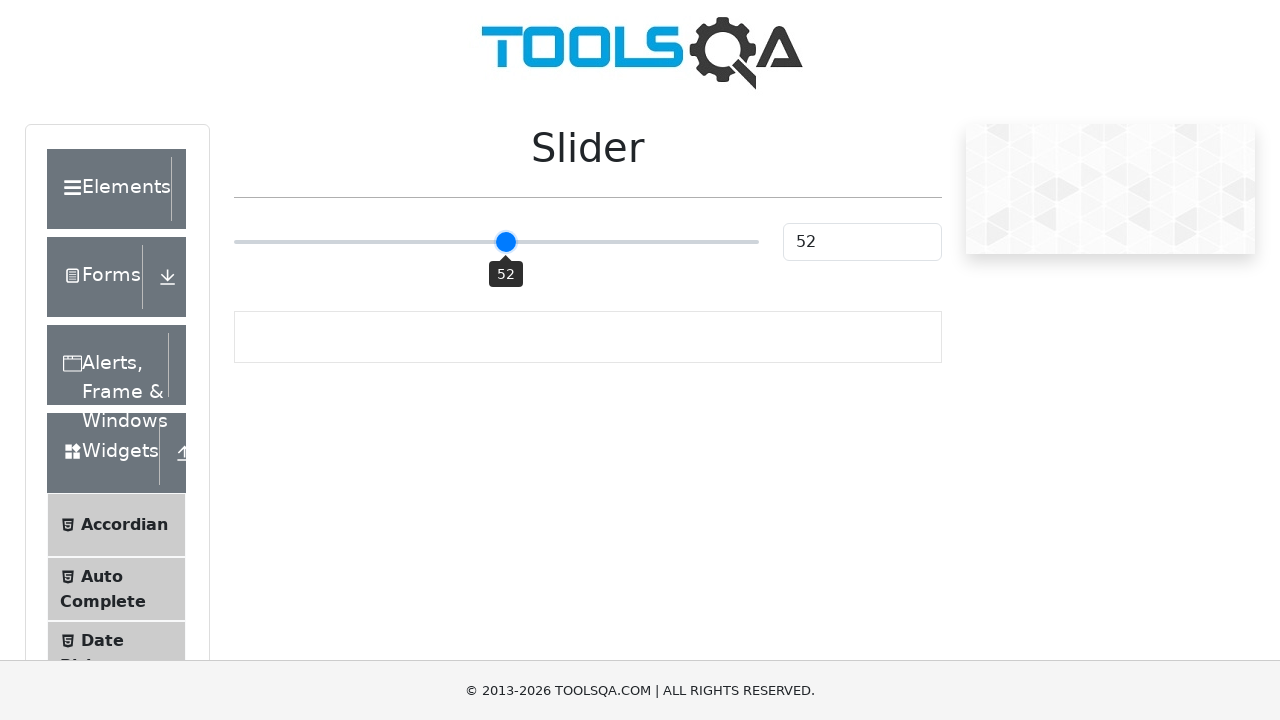

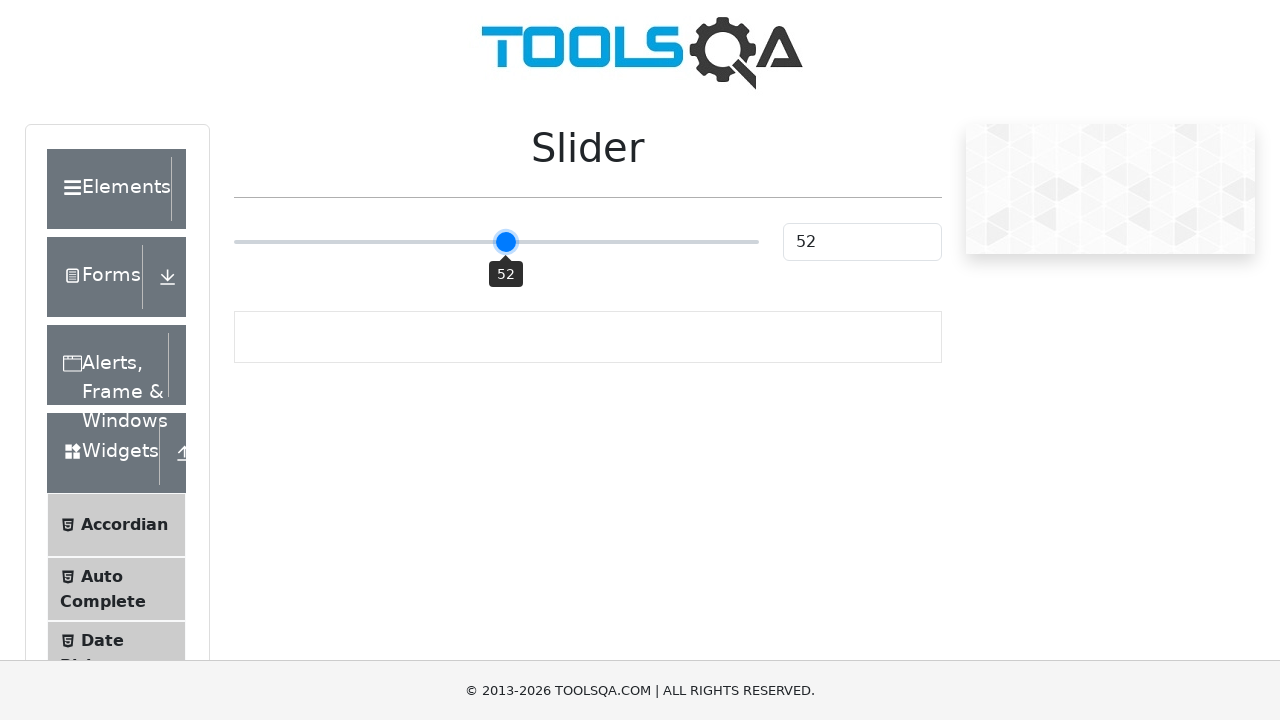